Tests a math problem form by reading two numbers, calculating their sum, selecting the result from a dropdown, and submitting the form

Starting URL: http://suninjuly.github.io/selects1.html

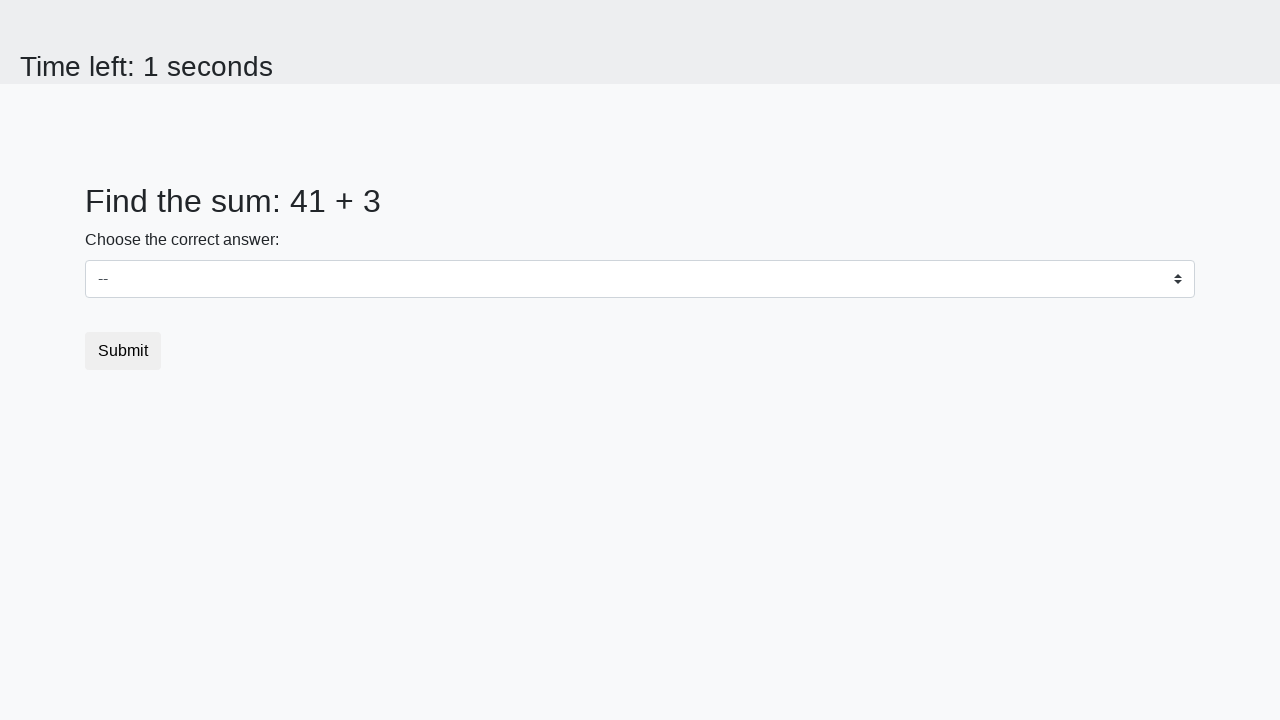

Read first number from the page
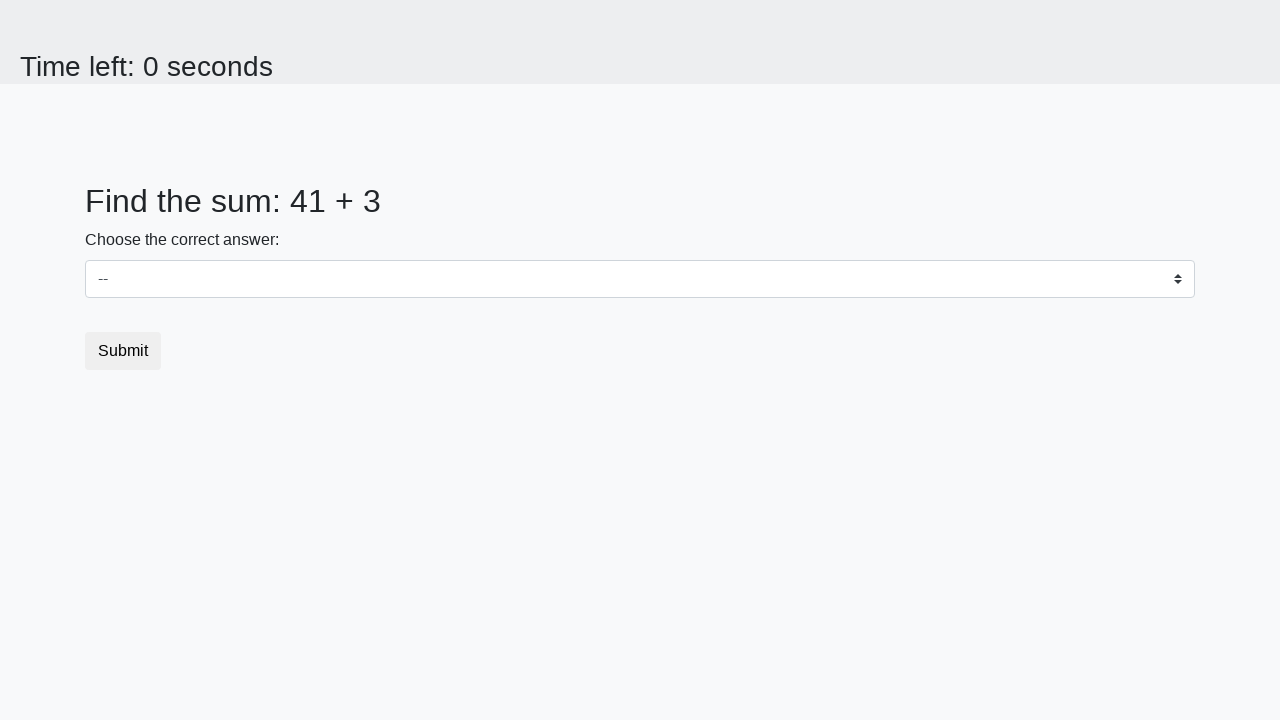

Read second number from the page
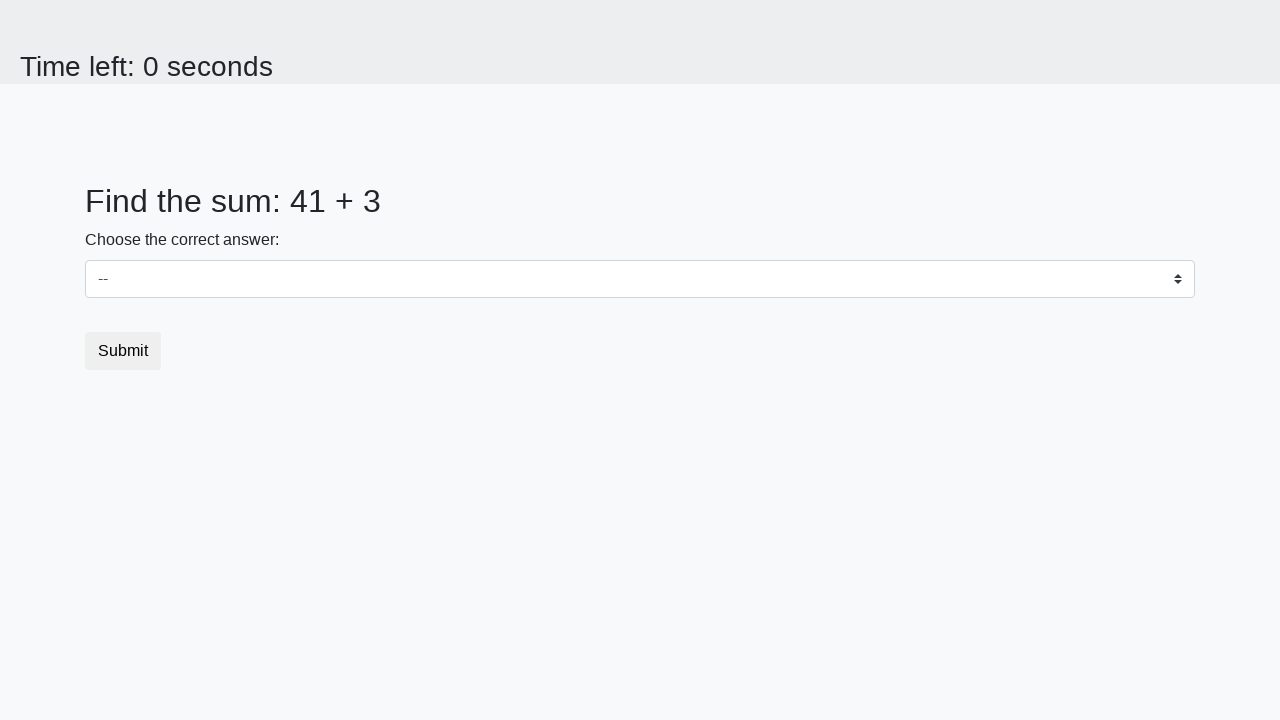

Calculated sum: 41 + 3 = 44
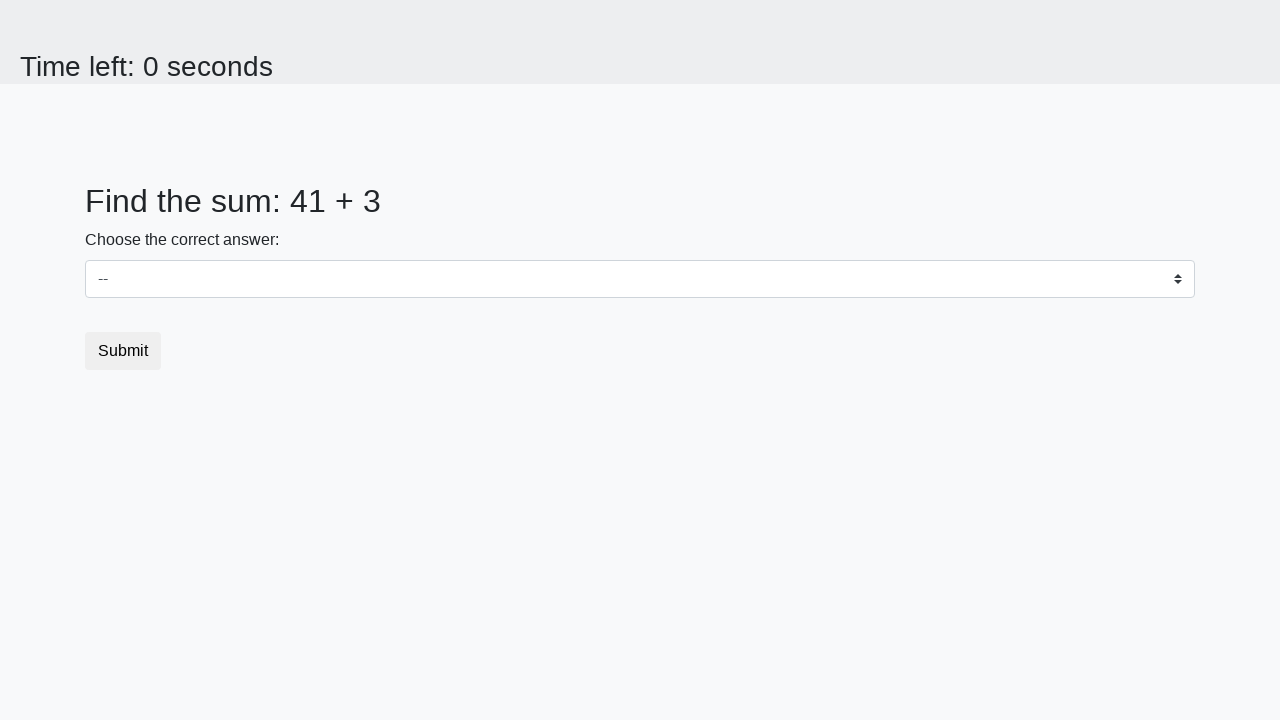

Selected result 44 from dropdown on select
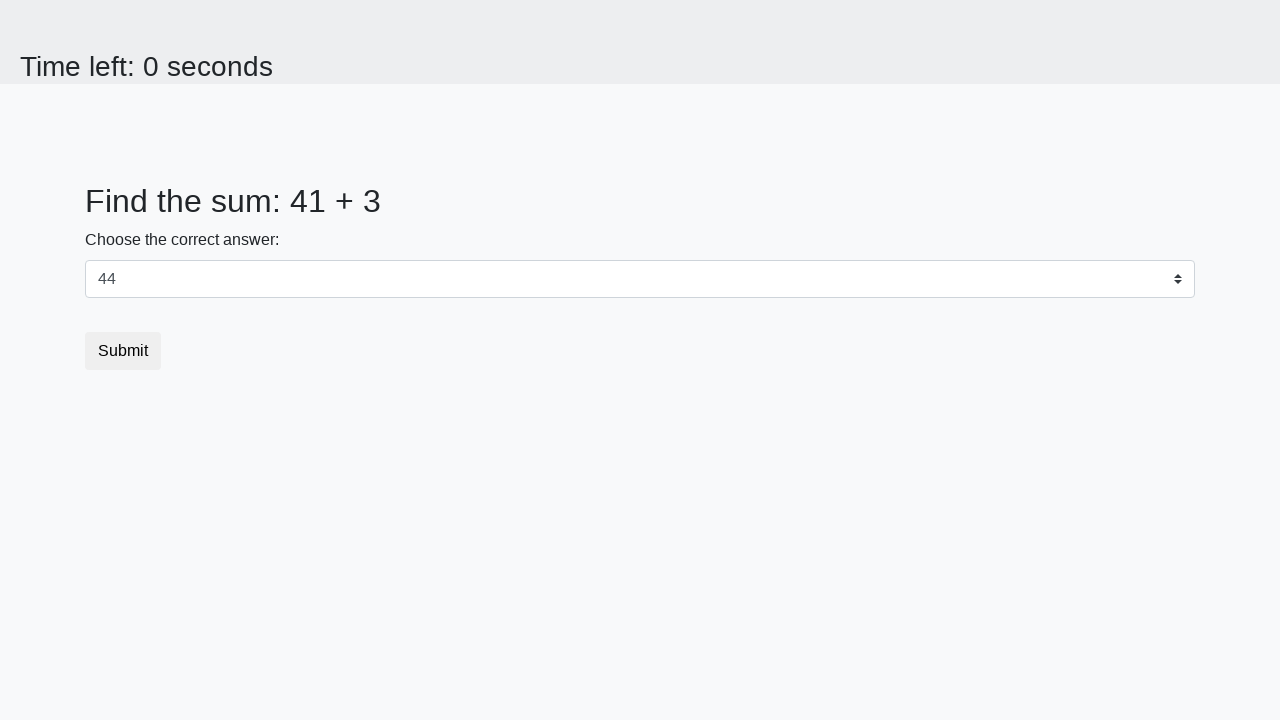

Clicked submit button to complete the form at (123, 351) on button[type='submit']
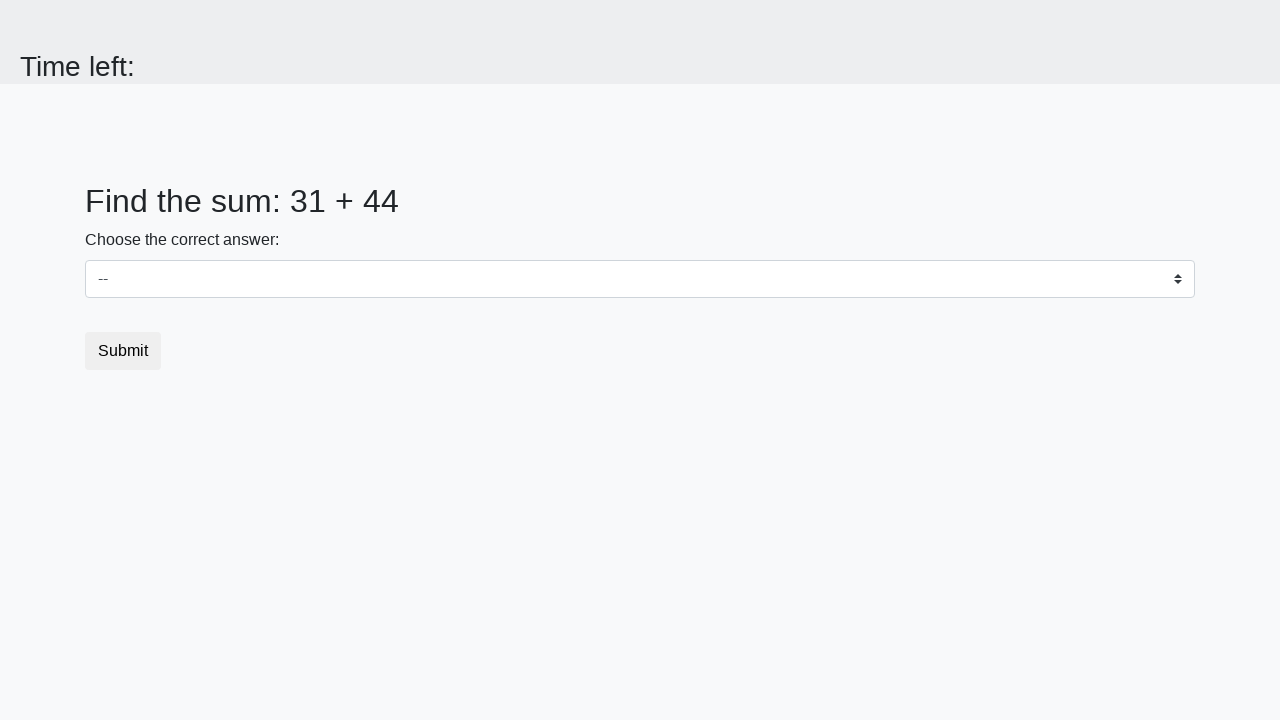

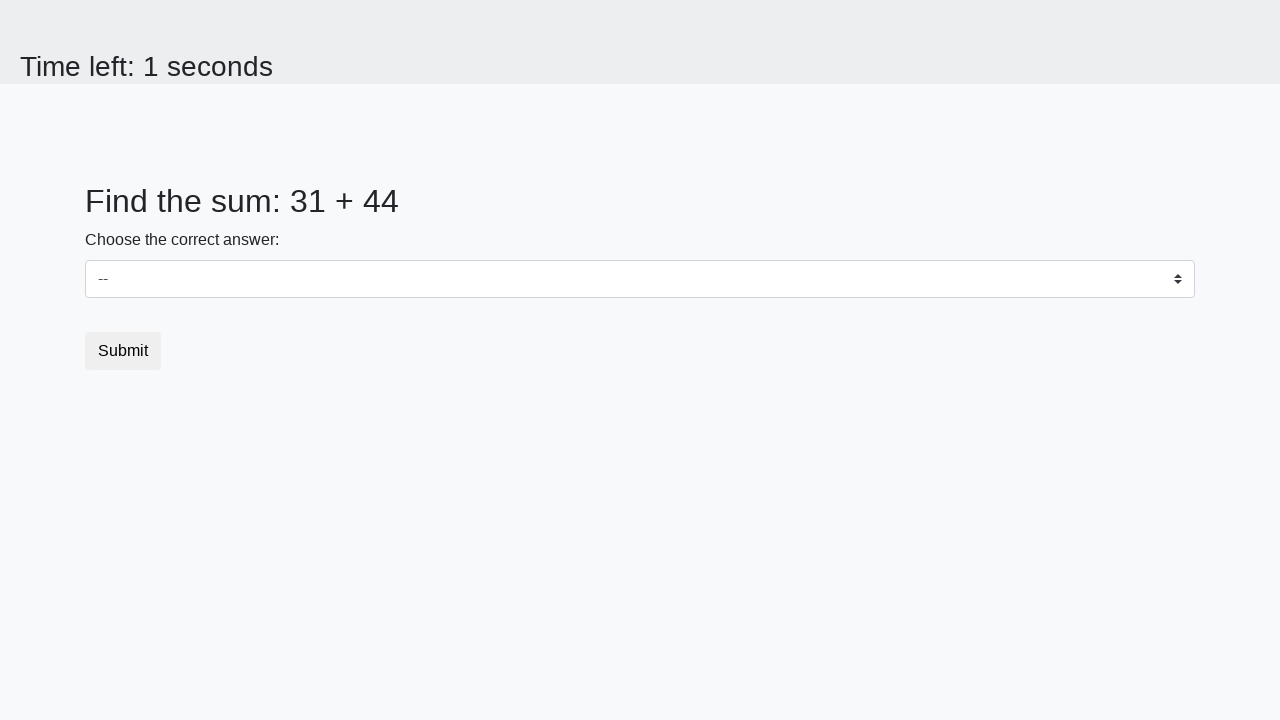